Tests password mismatch validation by entering different values in password and confirm password fields

Starting URL: https://project-hive-psi.vercel.app/auth/signup

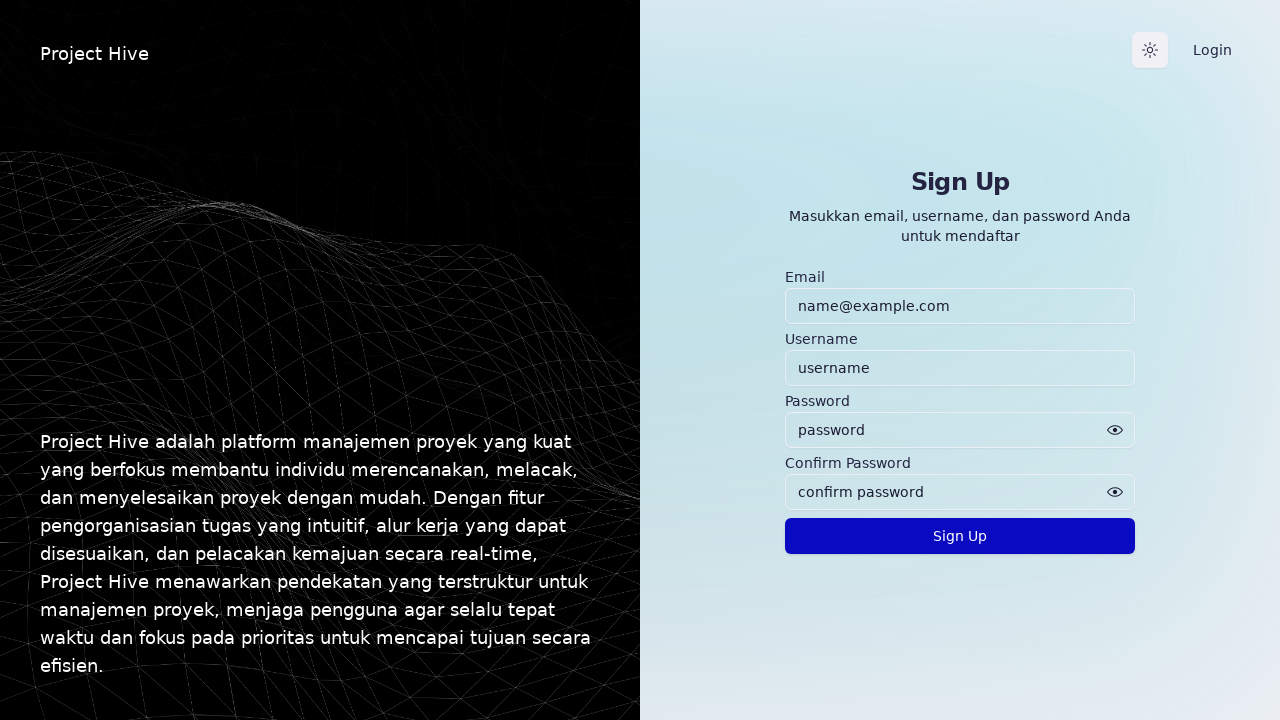

Clicked email input field at (960, 306) on internal:attr=[placeholder="name@example.com"i]
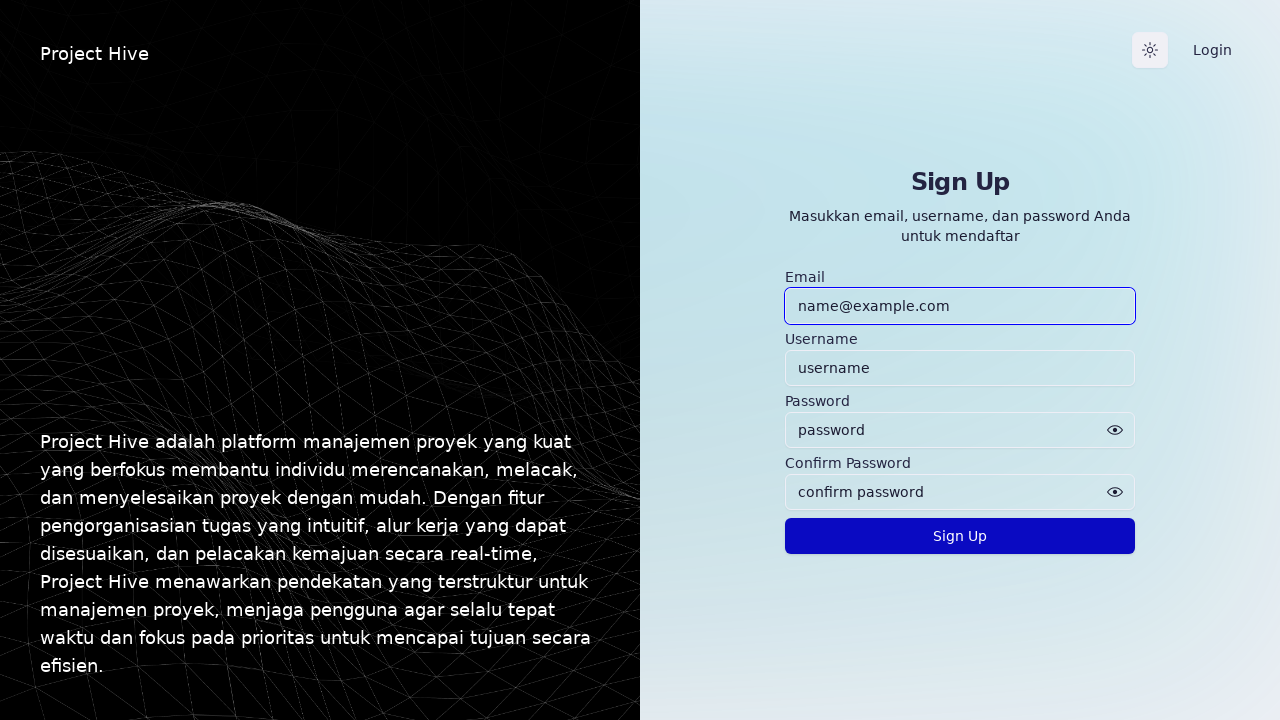

Filled email field with 'testdev43@gmail.com' on internal:attr=[placeholder="name@example.com"i]
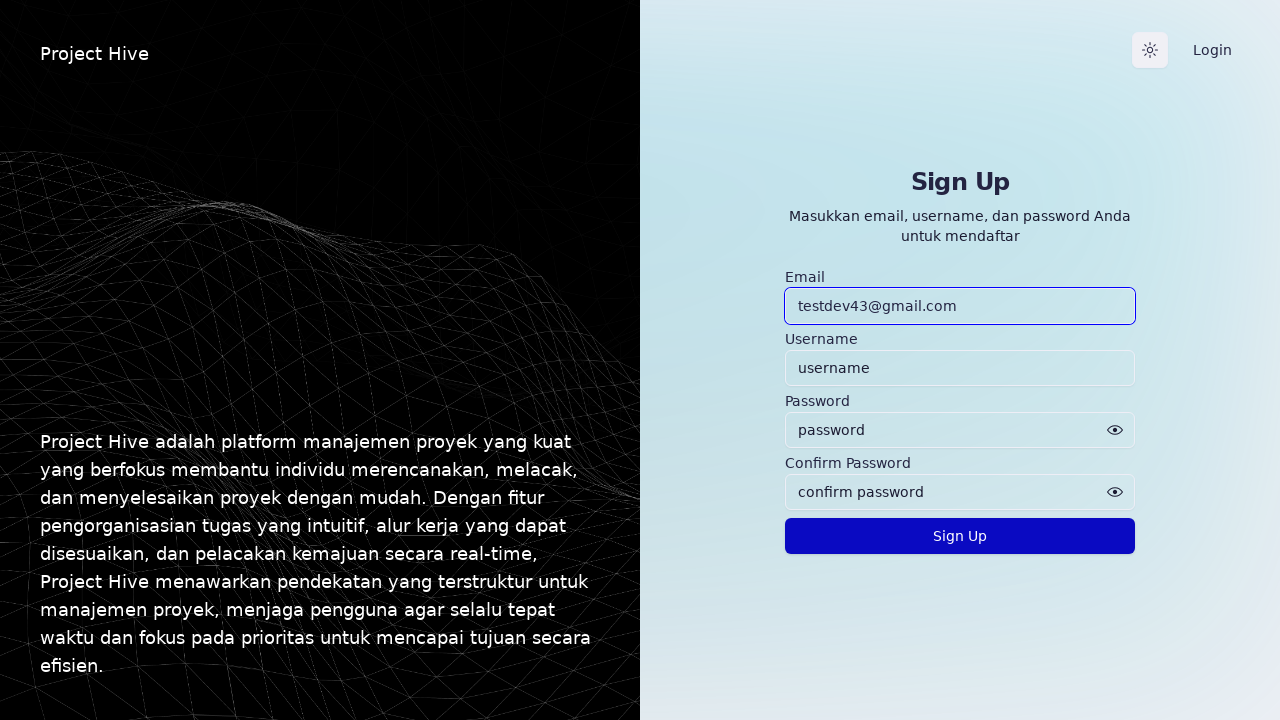

Clicked username input field at (960, 368) on internal:attr=[placeholder="username"i]
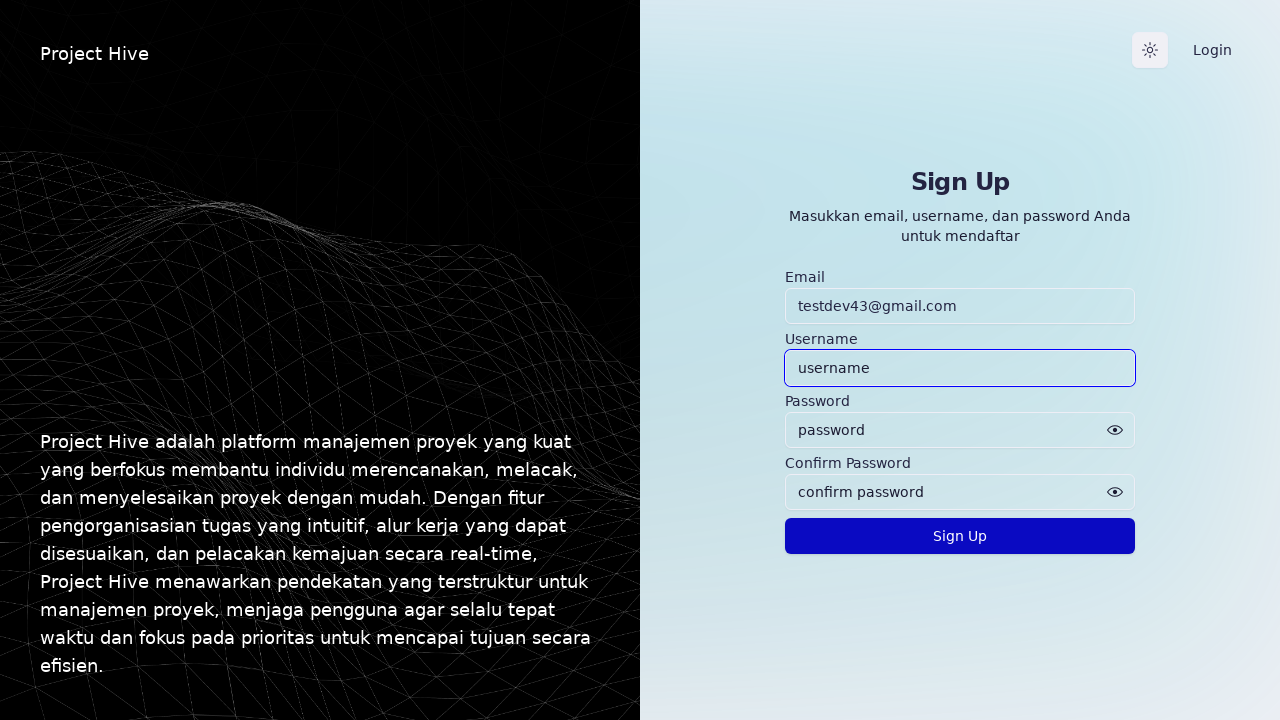

Filled username field with 'testuser' on internal:attr=[placeholder="username"i]
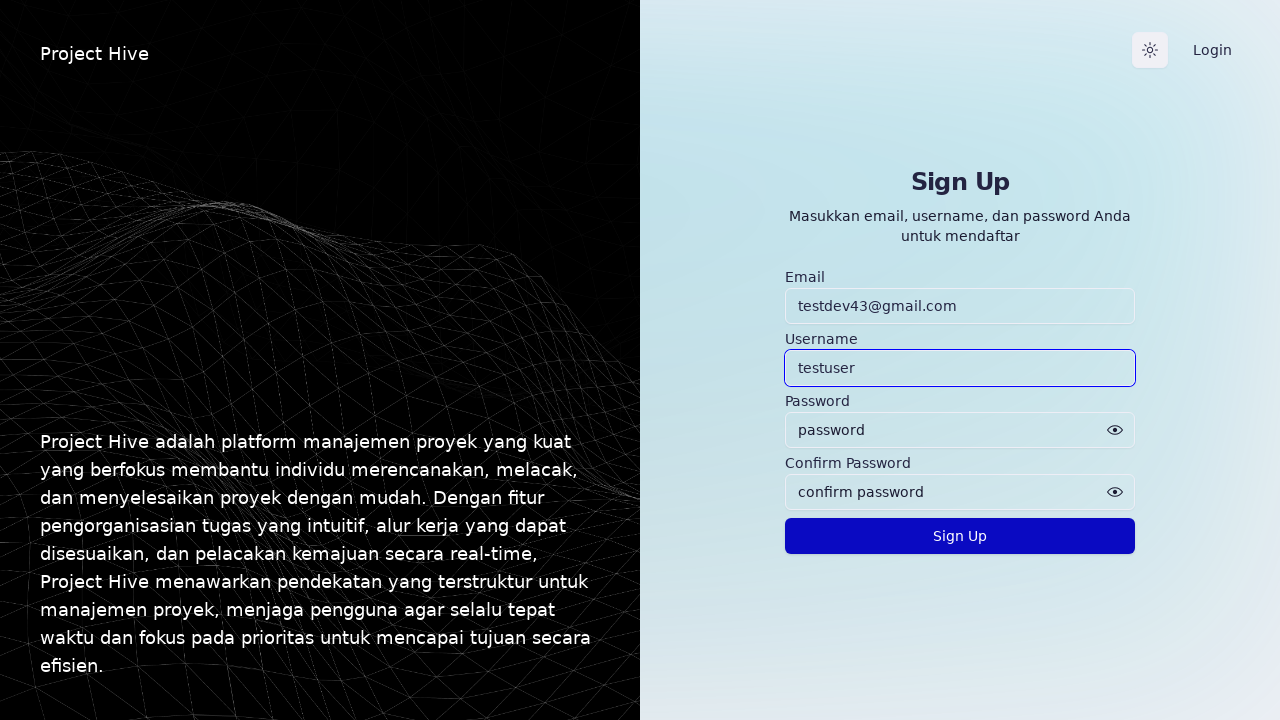

Clicked password input field at (960, 430) on internal:attr=[placeholder="password"s]
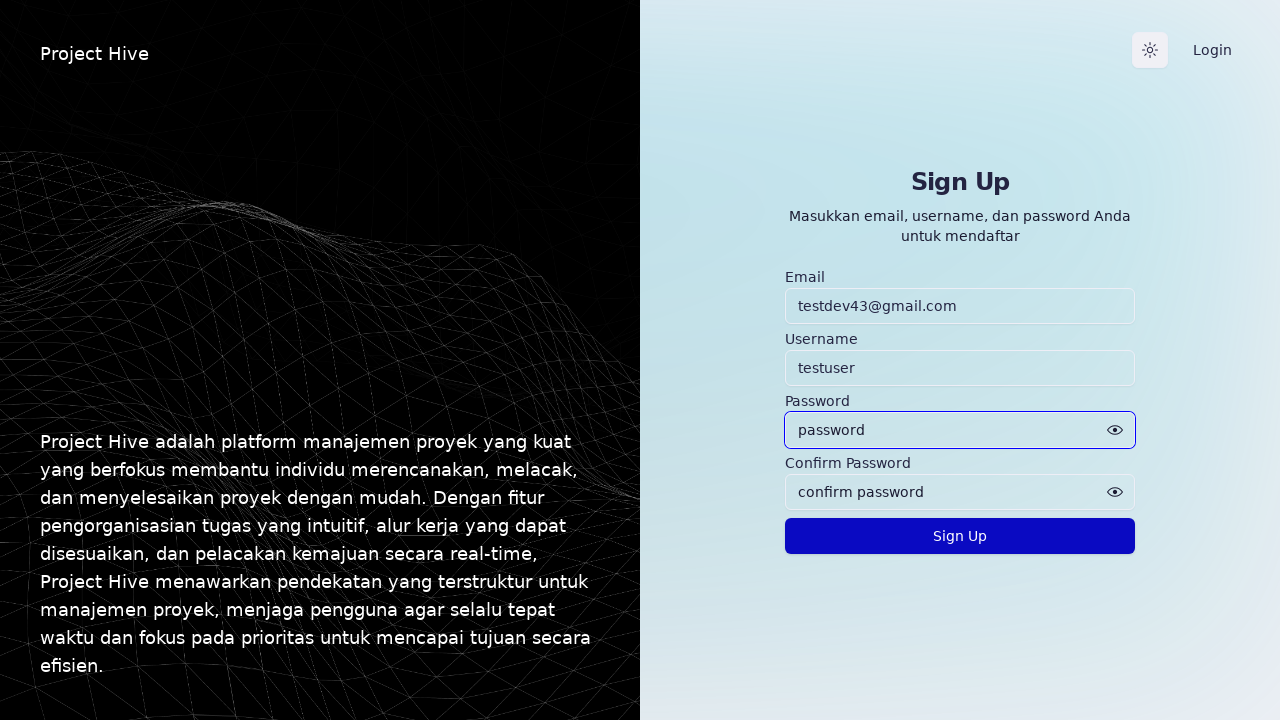

Filled password field with '12345678' on internal:attr=[placeholder="password"s]
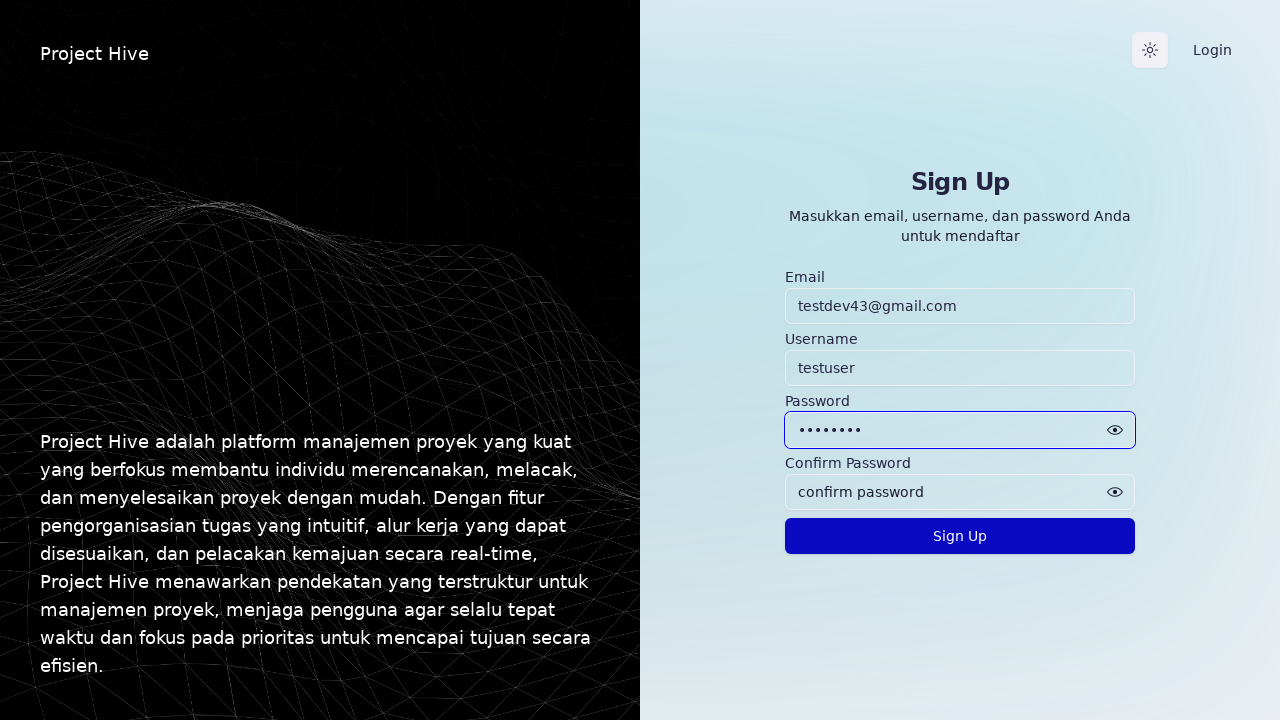

Clicked confirm password input field at (960, 492) on internal:attr=[placeholder="confirm password"i]
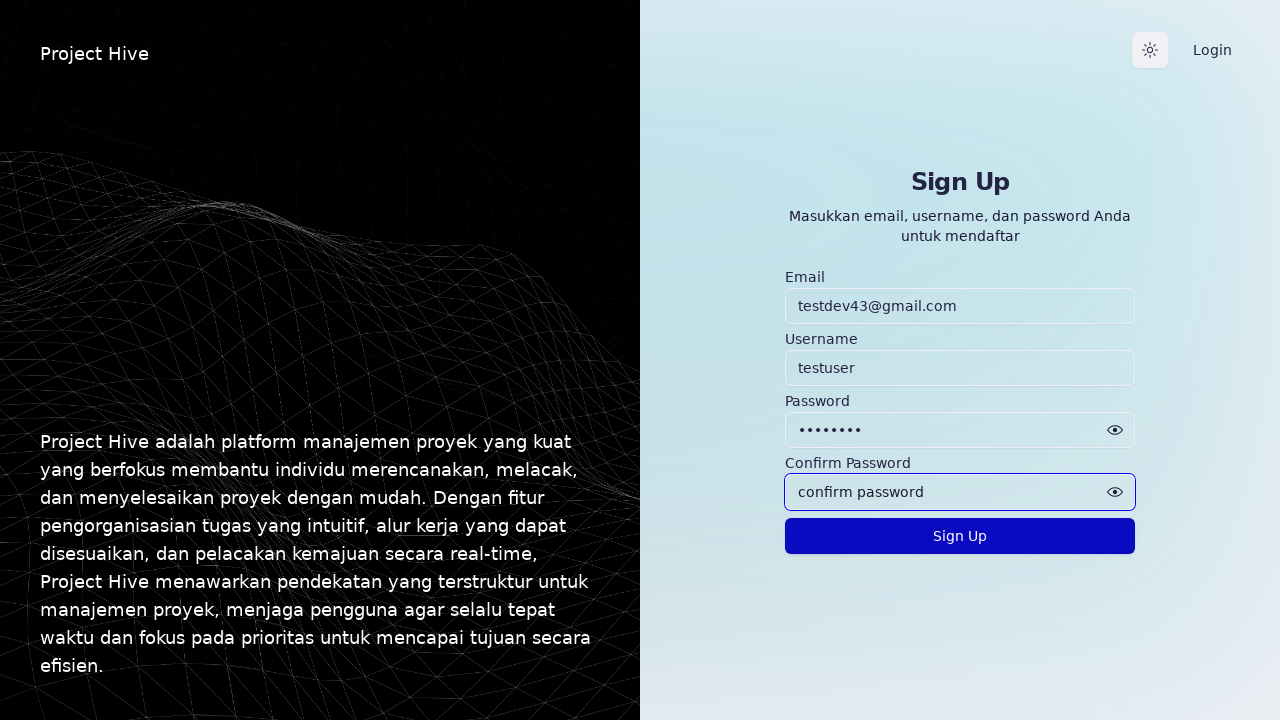

Filled confirm password field with '12345768' (different from password) on internal:attr=[placeholder="confirm password"i]
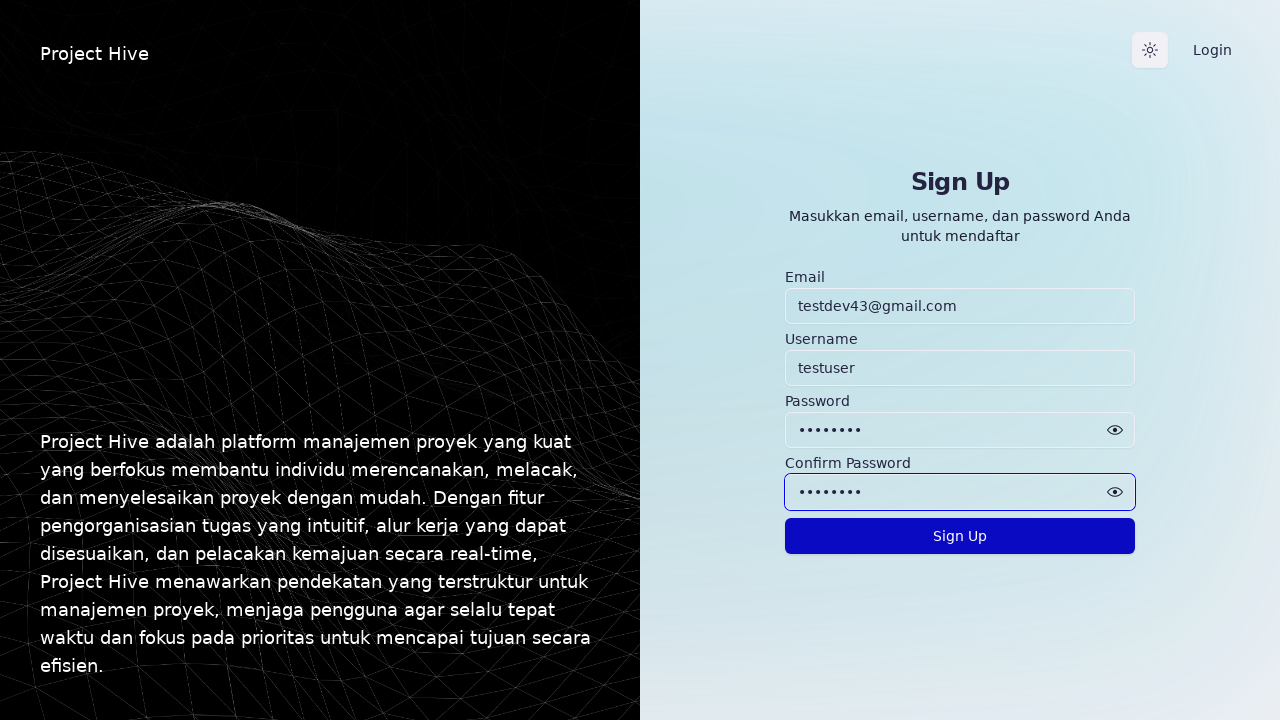

Clicked Sign Up button at (960, 536) on internal:role=button[name="Sign Up"i]
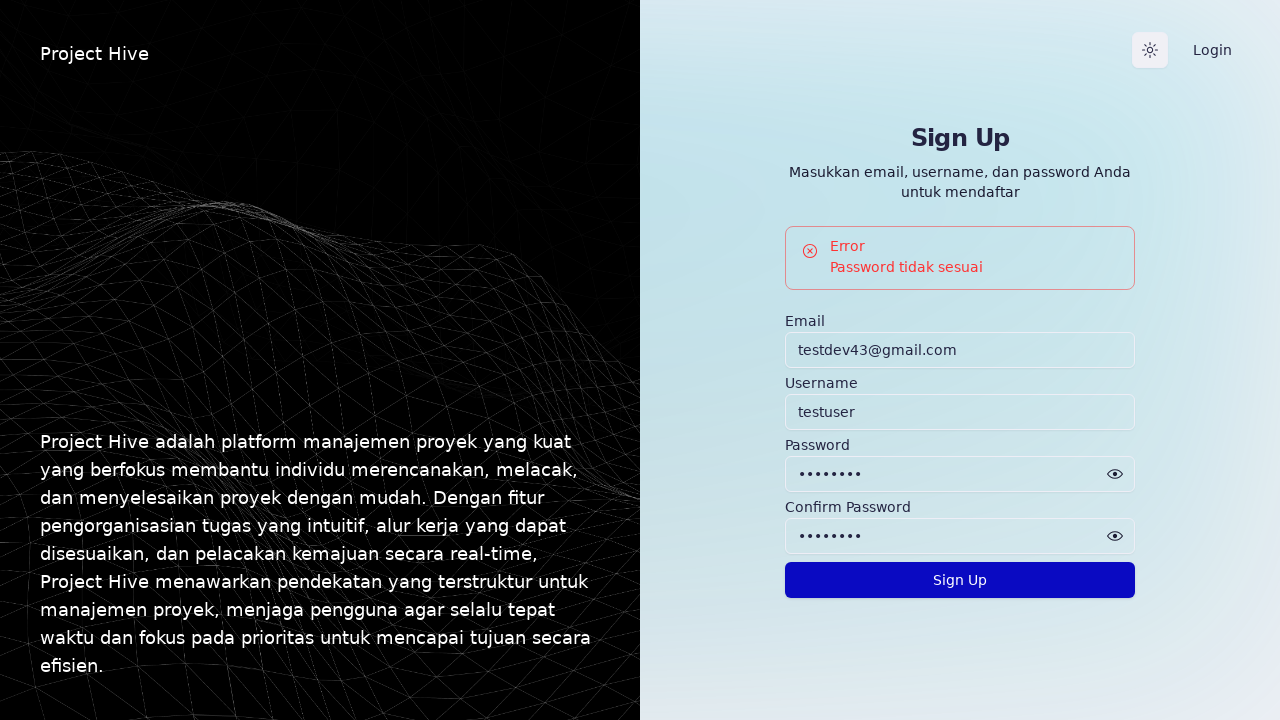

Password mismatch error message appeared: 'Password tidak sesuai'
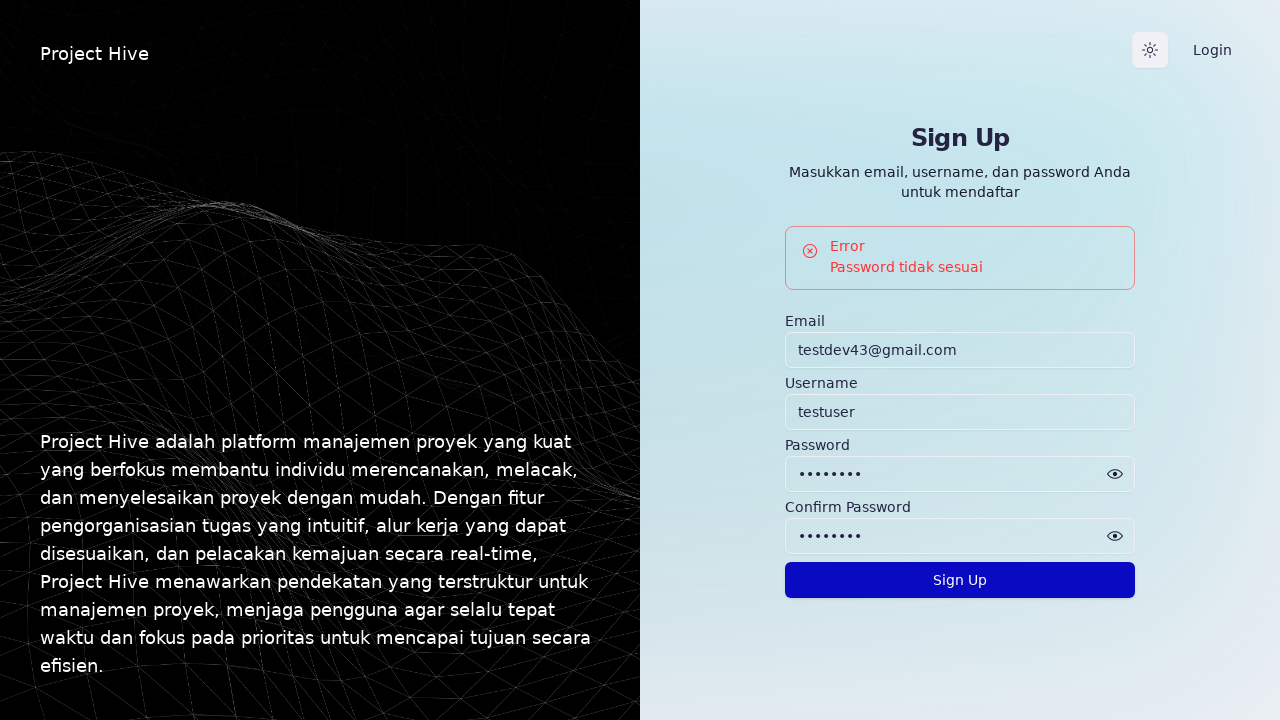

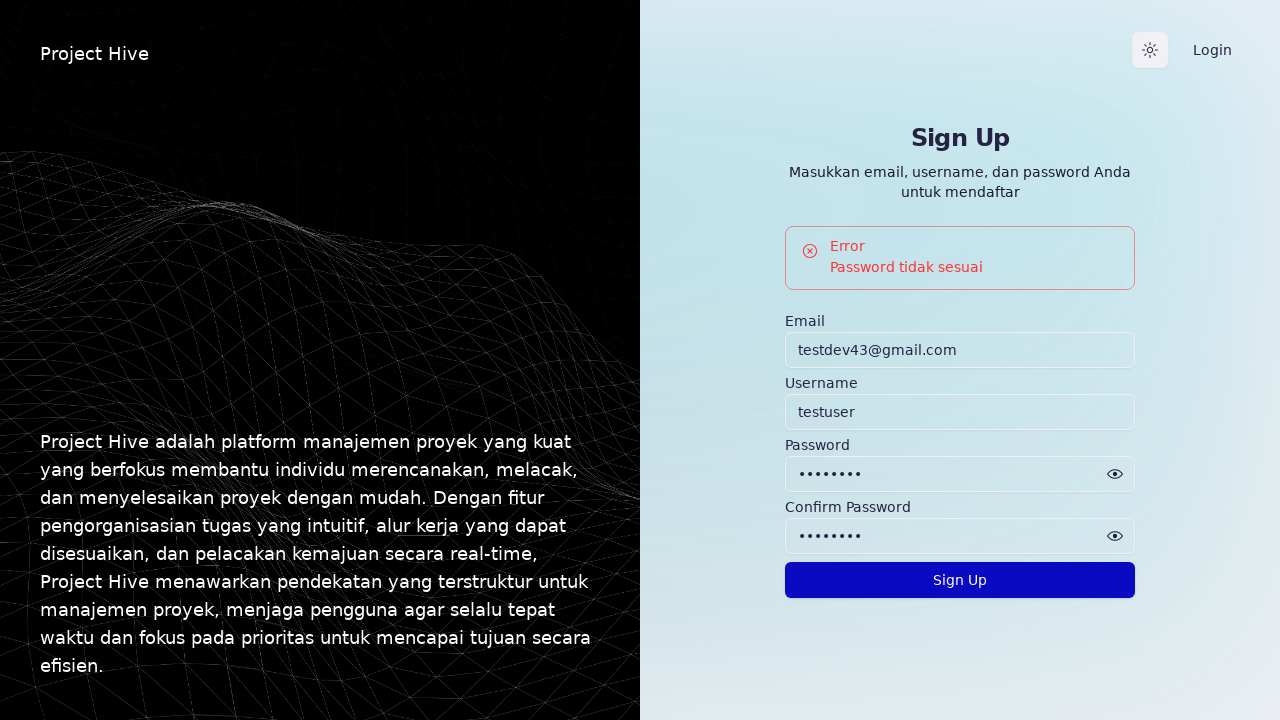